Tests a registration form by filling out all fields (first name, last name, username, email, password, phone, gender, date of birth, department, job title, programming language) and verifying successful submission message.

Starting URL: https://practice.cydeo.com/registration_form

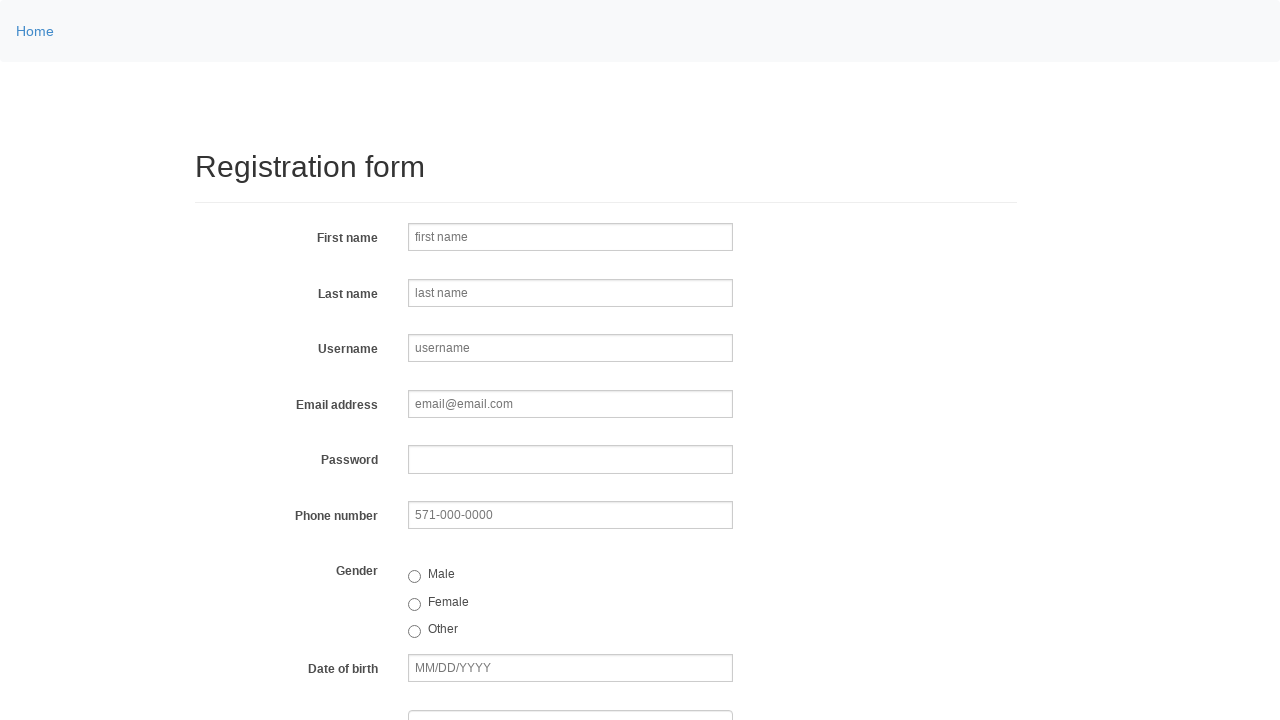

Filled first name field with 'Marcus' on input[name='firstname']
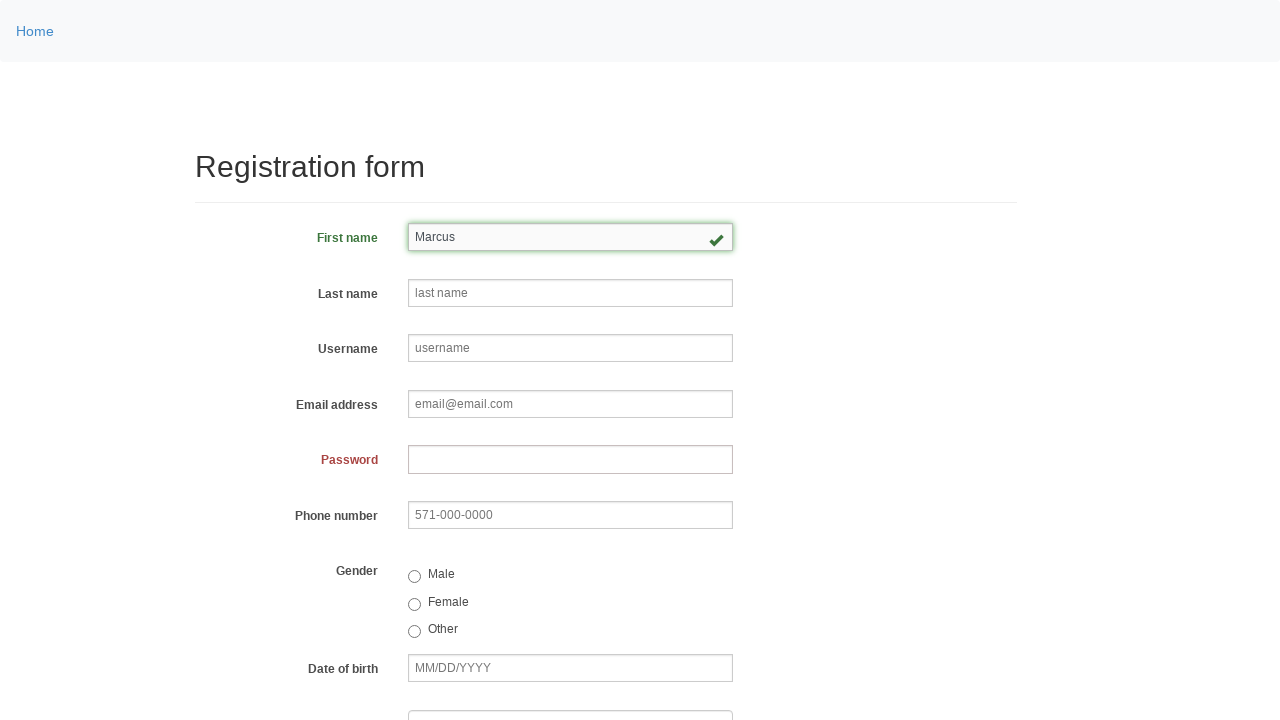

Filled last name field with 'Thompson' on input[name='lastname']
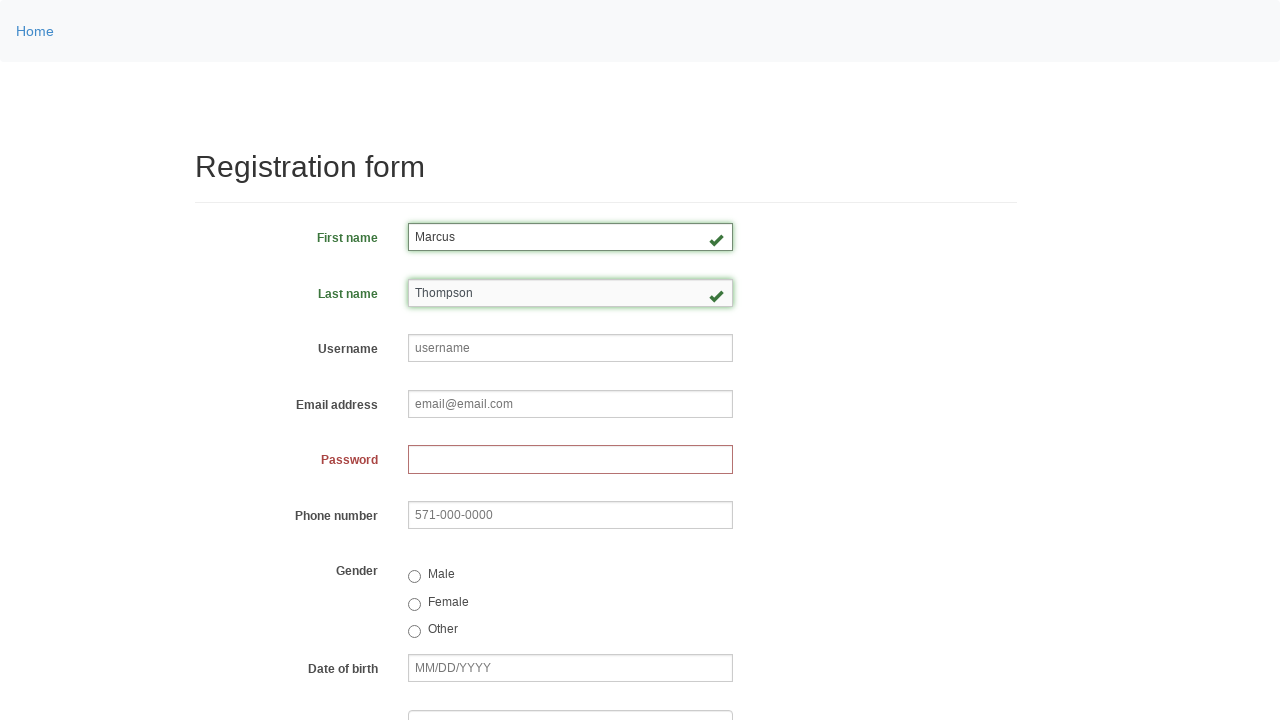

Filled username field with 'helpdesk847' on input[name='username']
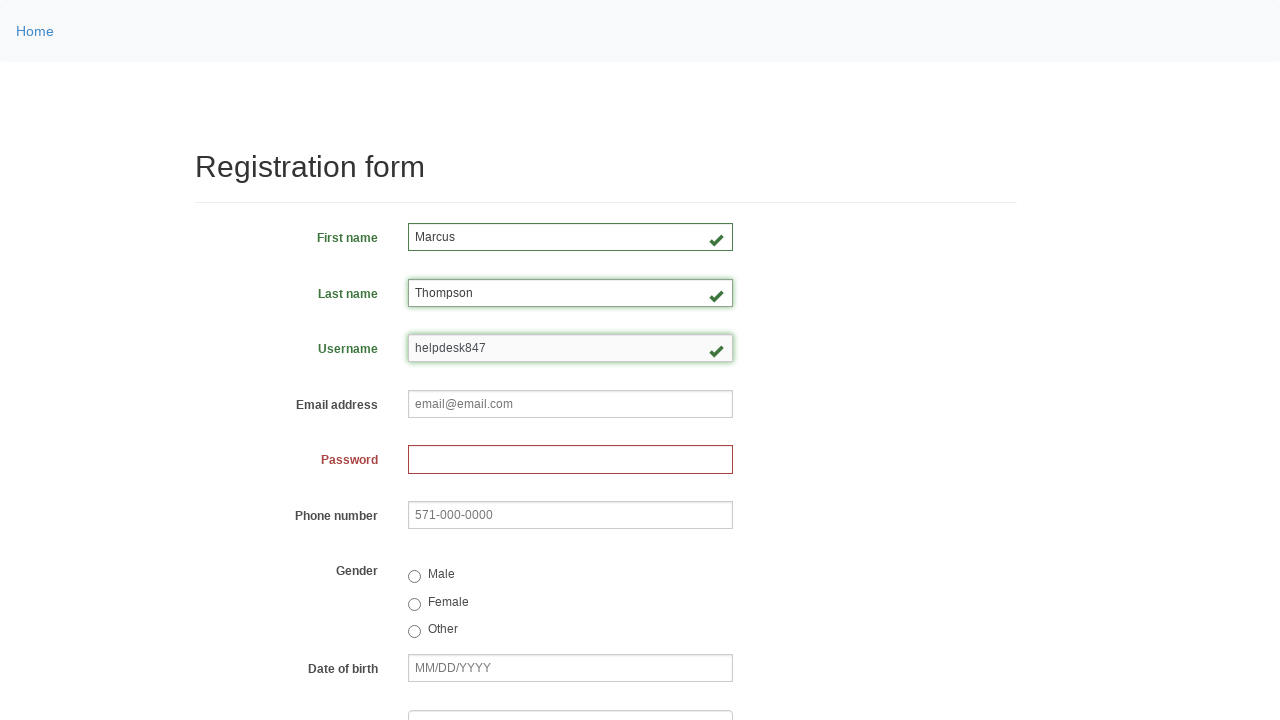

Filled email field with 'helpdesk847@email.com' on input[name='email']
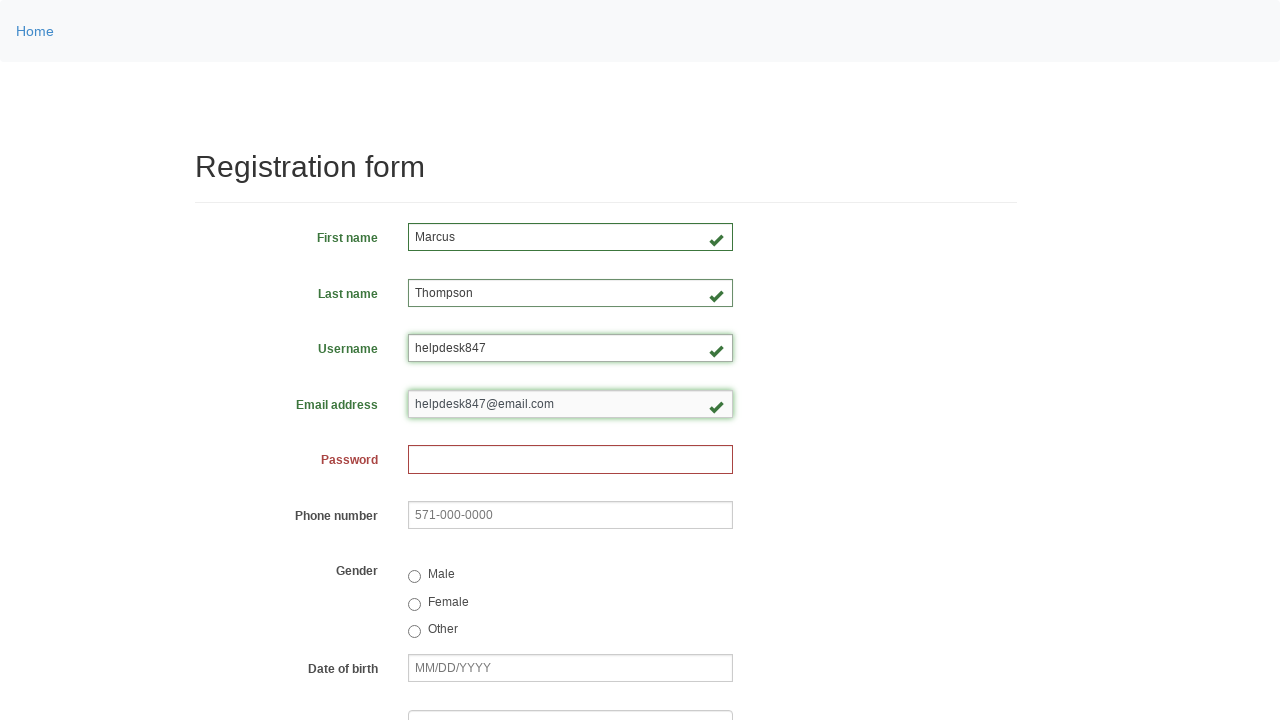

Filled password field with '947382615' on input[name='password']
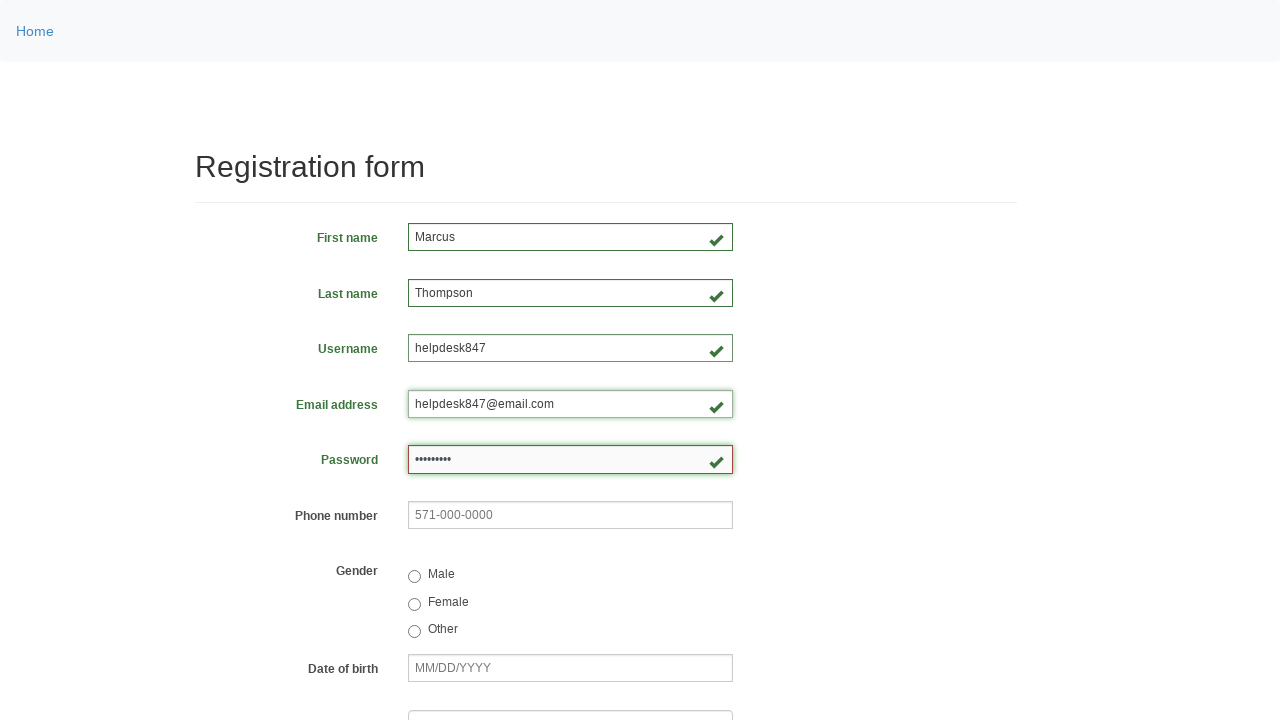

Filled phone number field with '571-482-9637' on input[name='phone']
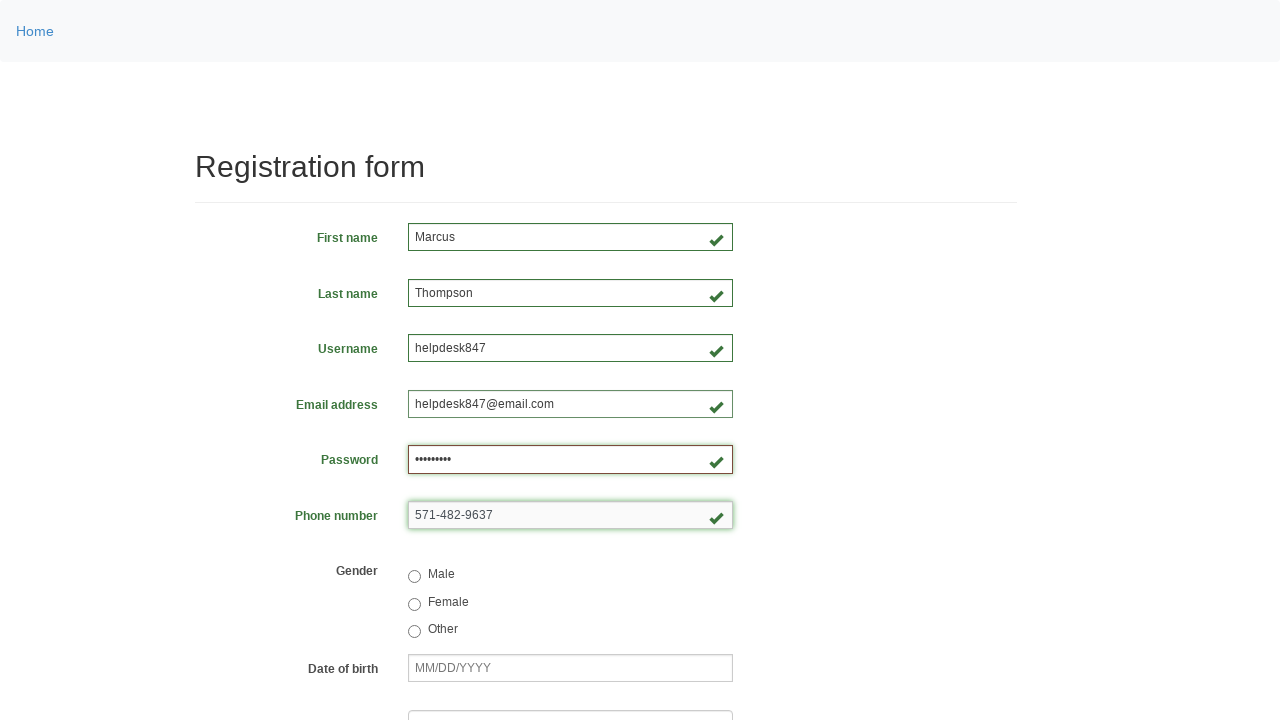

Selected female gender option at (414, 604) on input[value='female']
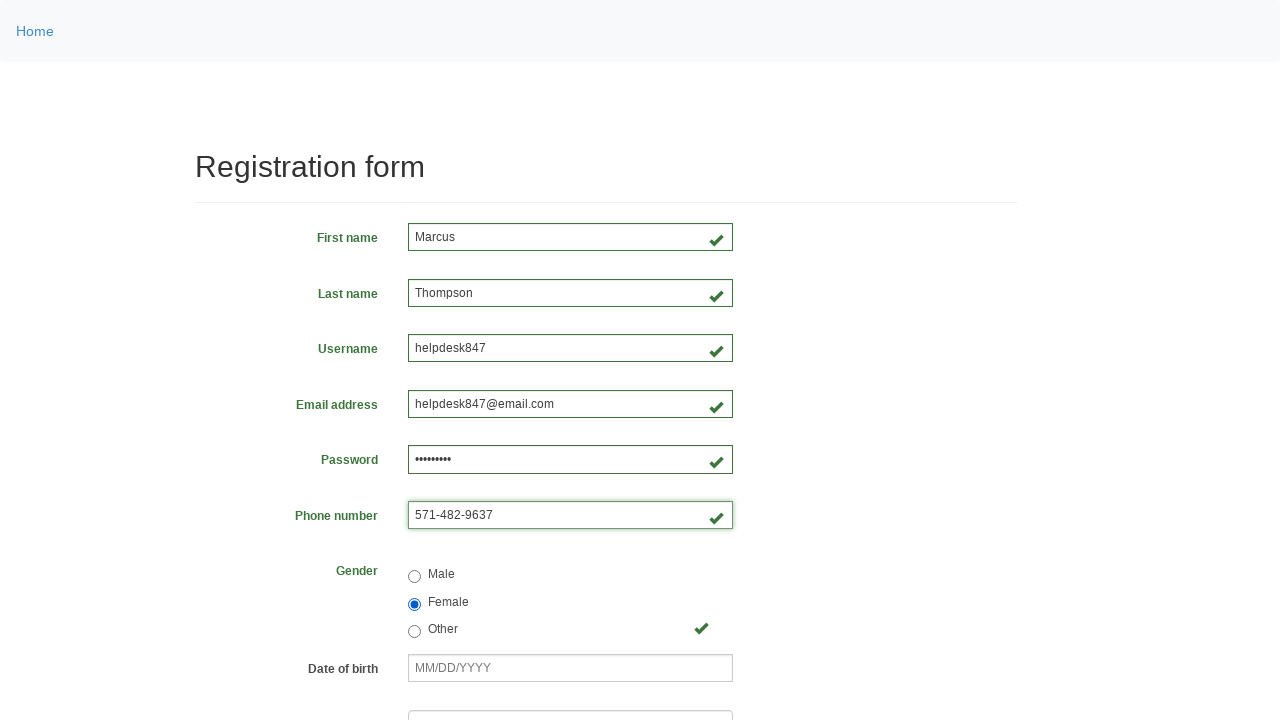

Filled date of birth field with '02/04/1998' on input[name='birthday']
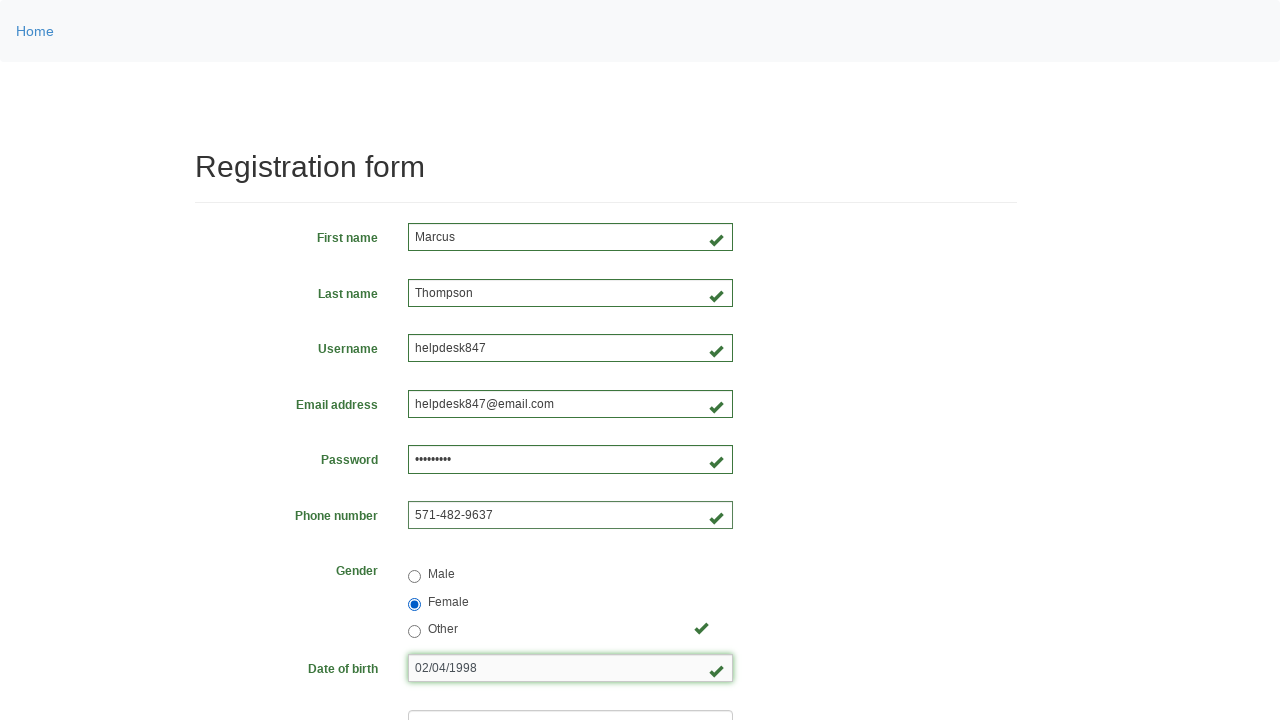

Selected department option at index 3 on select[name='department']
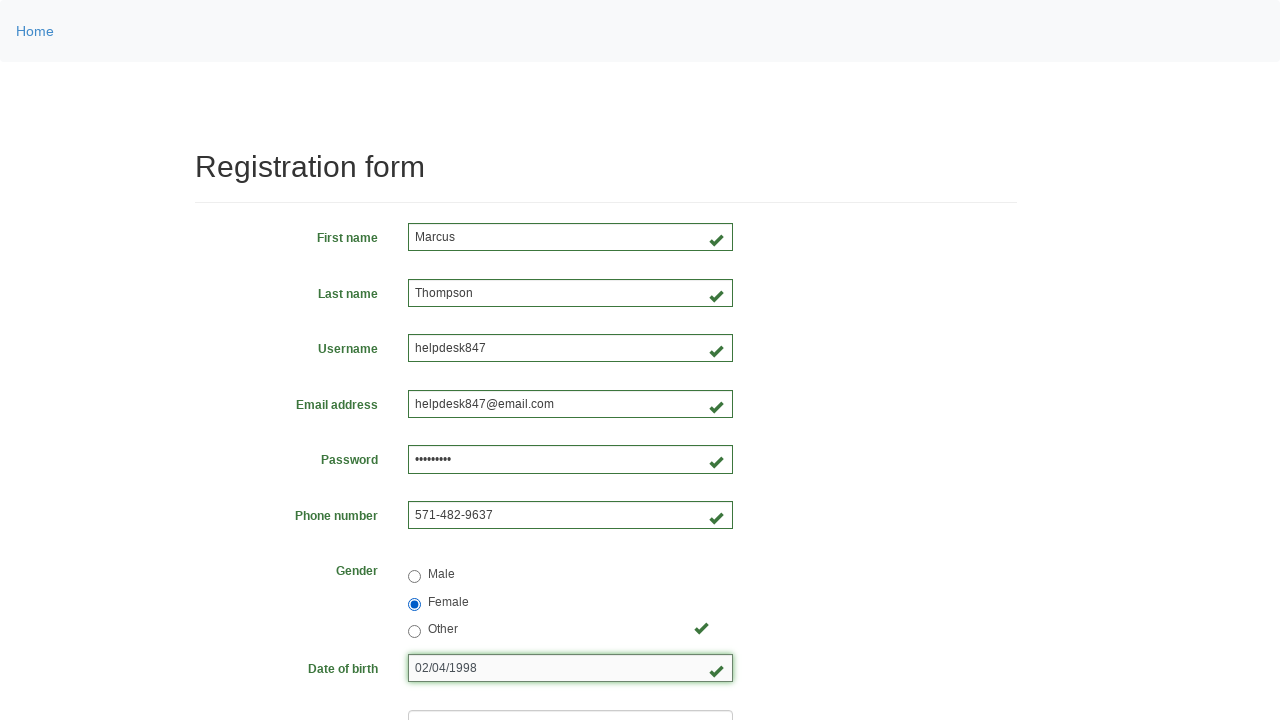

Selected job title option at index 4 on select[name='job_title']
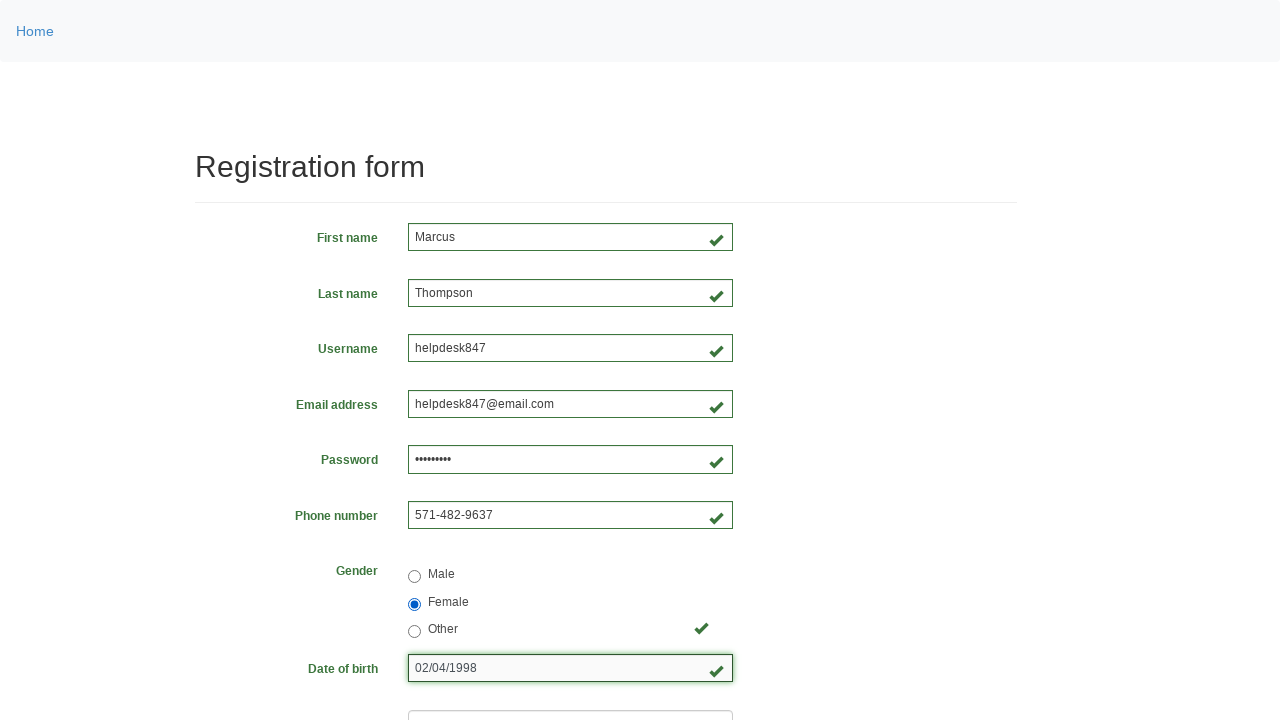

Selected Java programming language checkbox at (465, 468) on input[value='java']
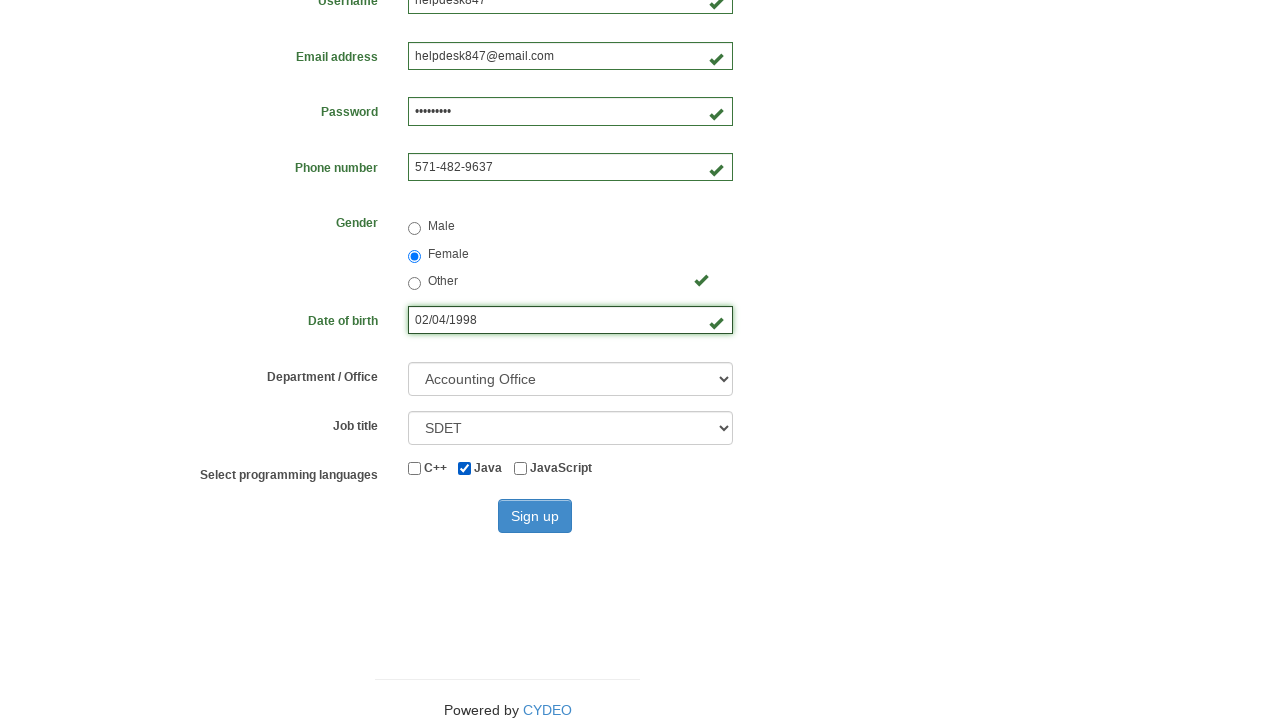

Clicked sign up button to submit registration form at (535, 516) on button[type='submit']
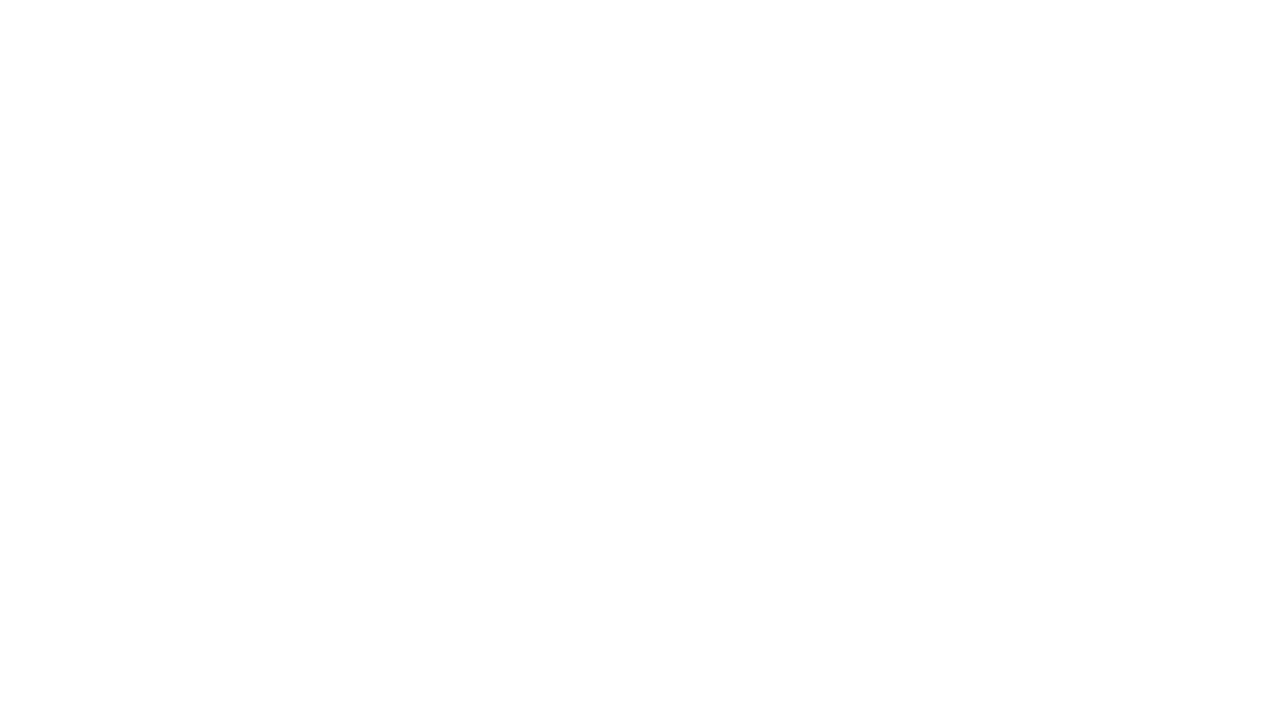

Success message element loaded
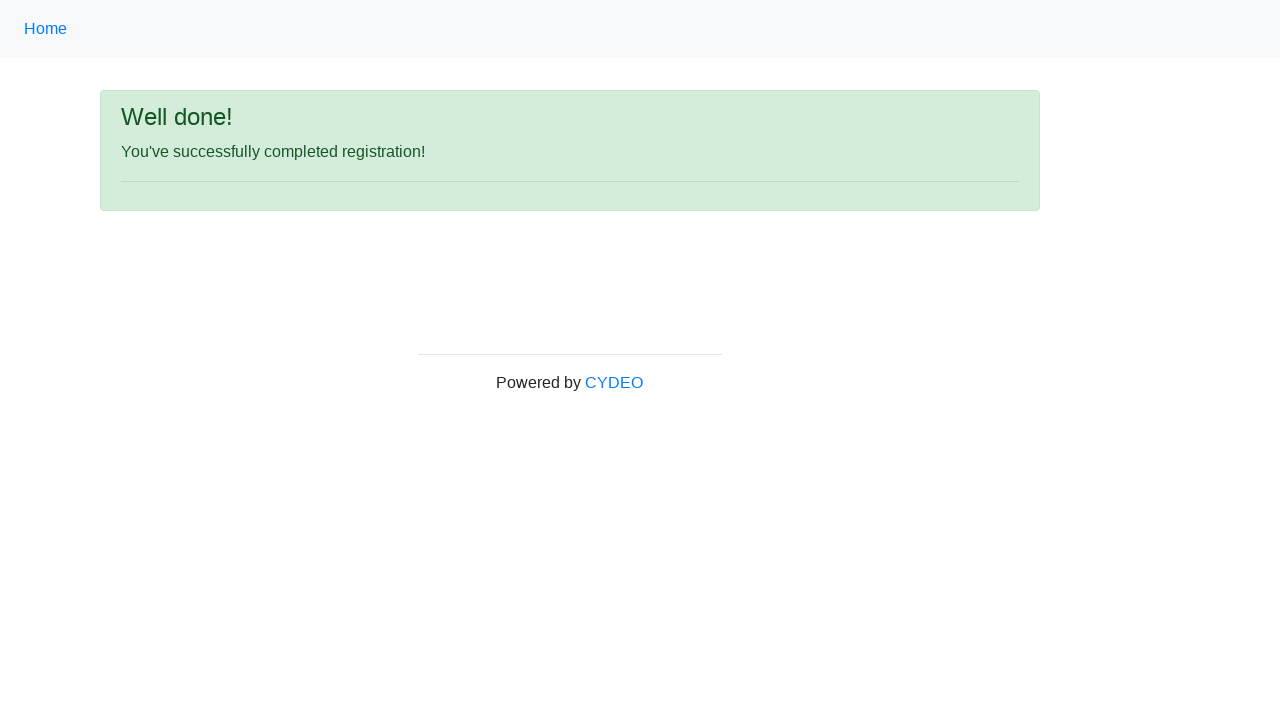

Retrieved success message text content
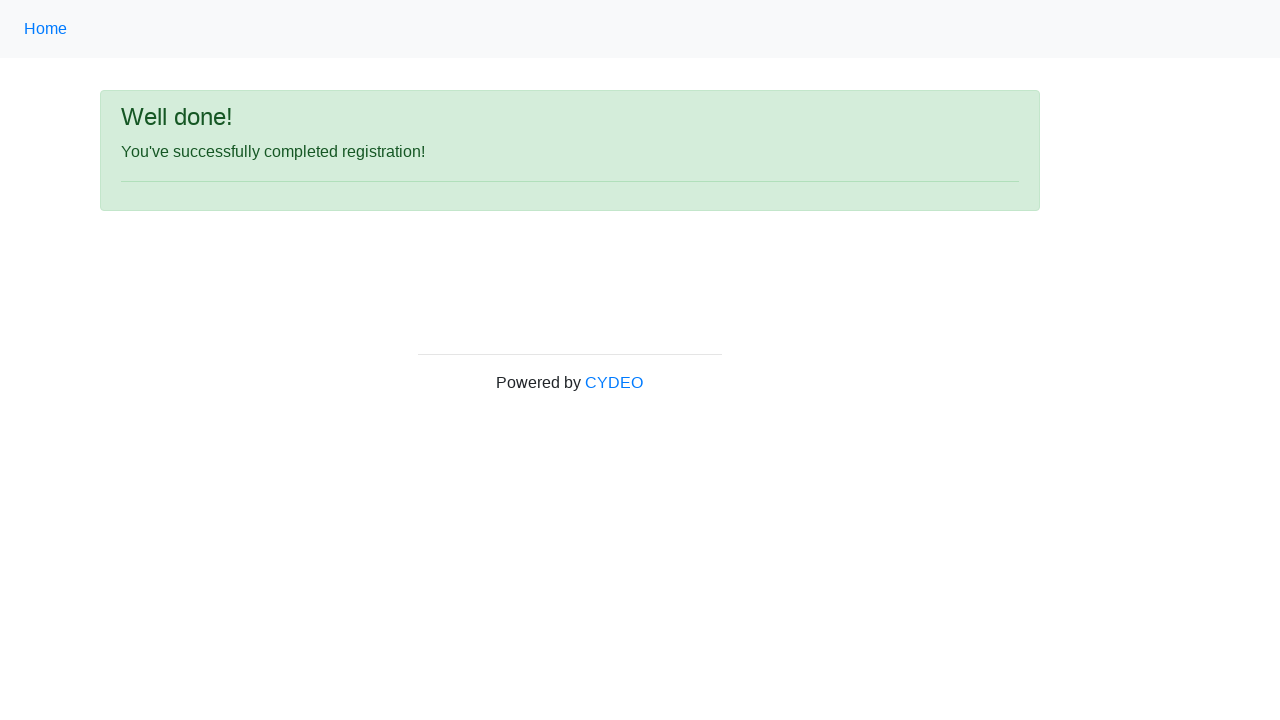

Verified success message: 'You've successfully completed registration!'
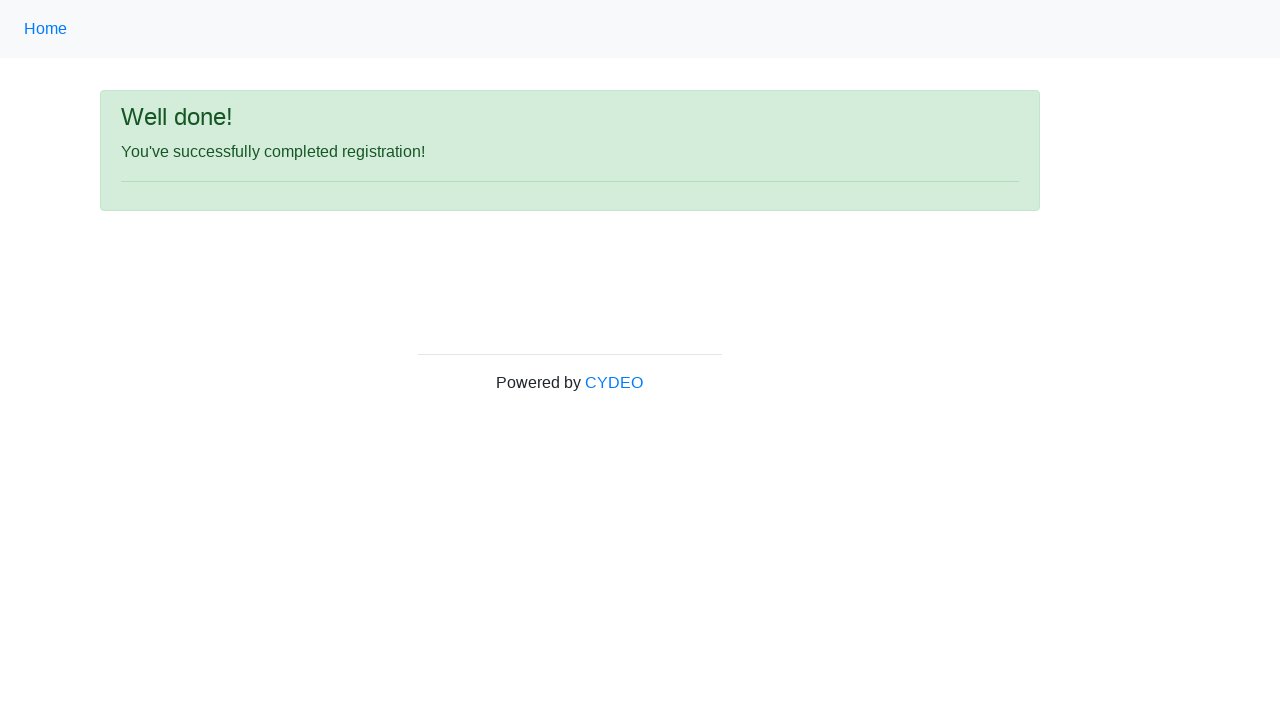

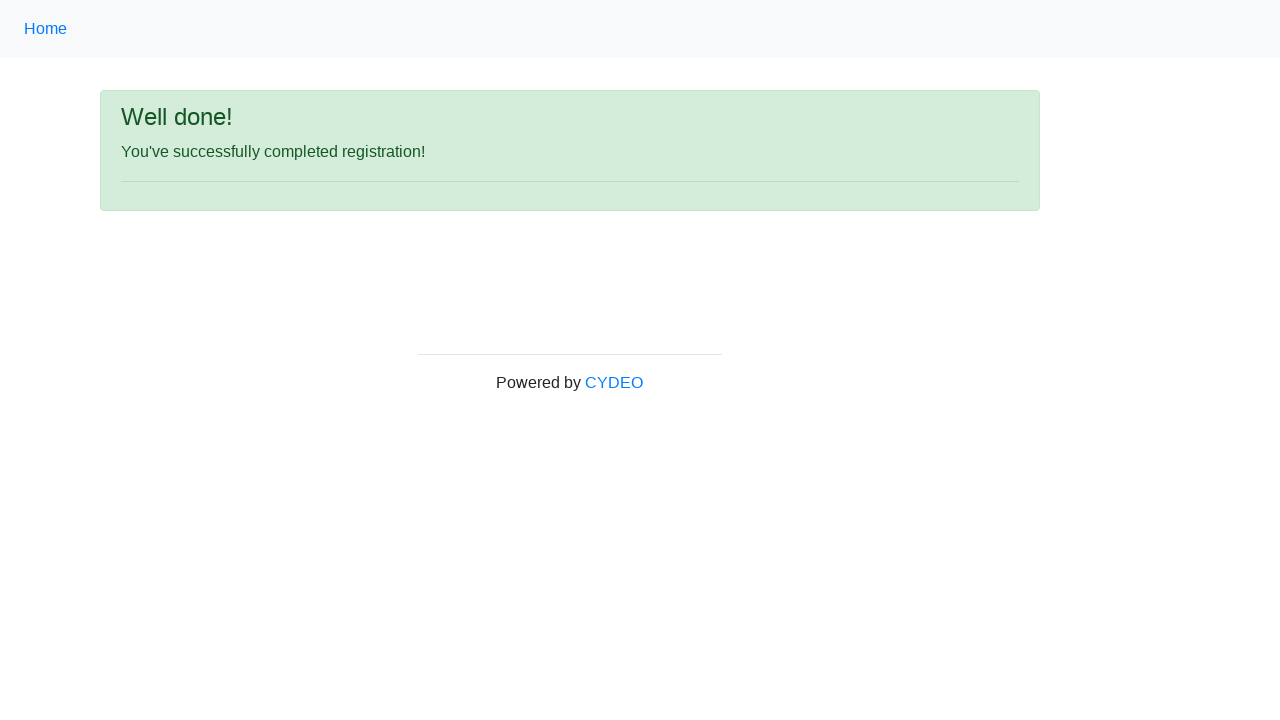